Tests a progress bar functionality by starting it, waiting for completion, and resetting it

Starting URL: https://demoqa.com/progress-bar

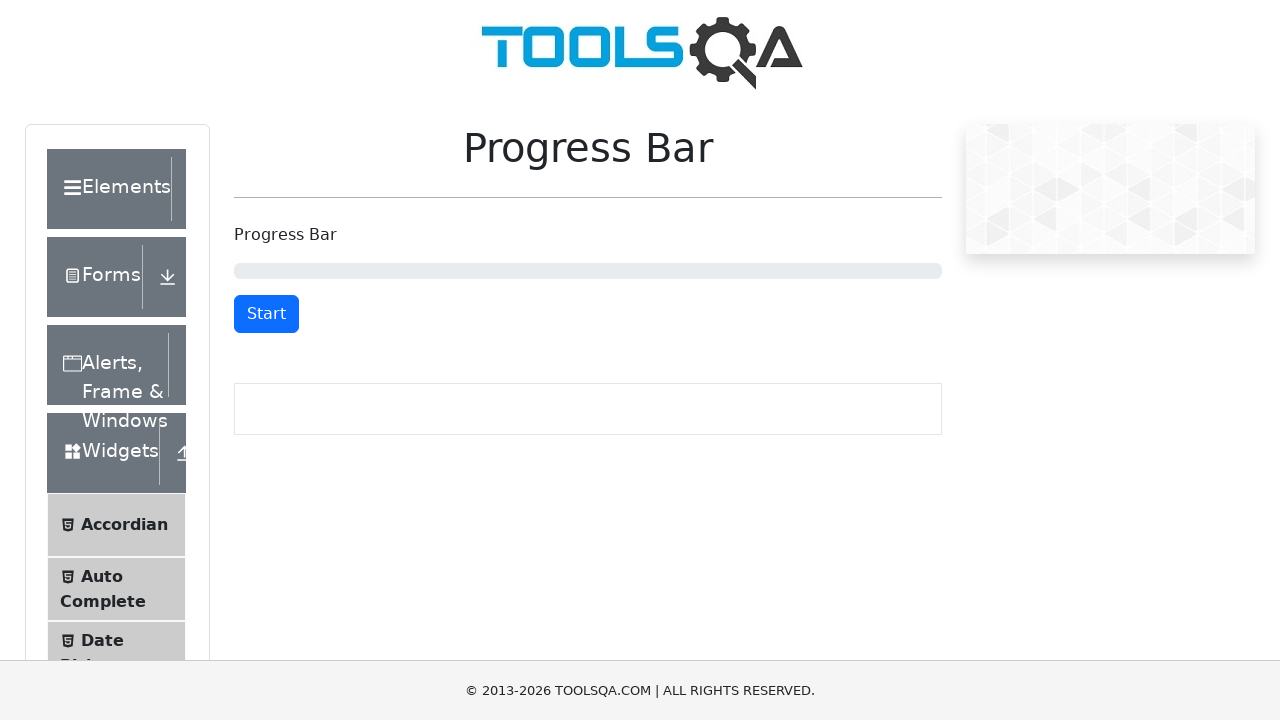

Clicked start button to begin progress bar at (266, 314) on #startStopButton
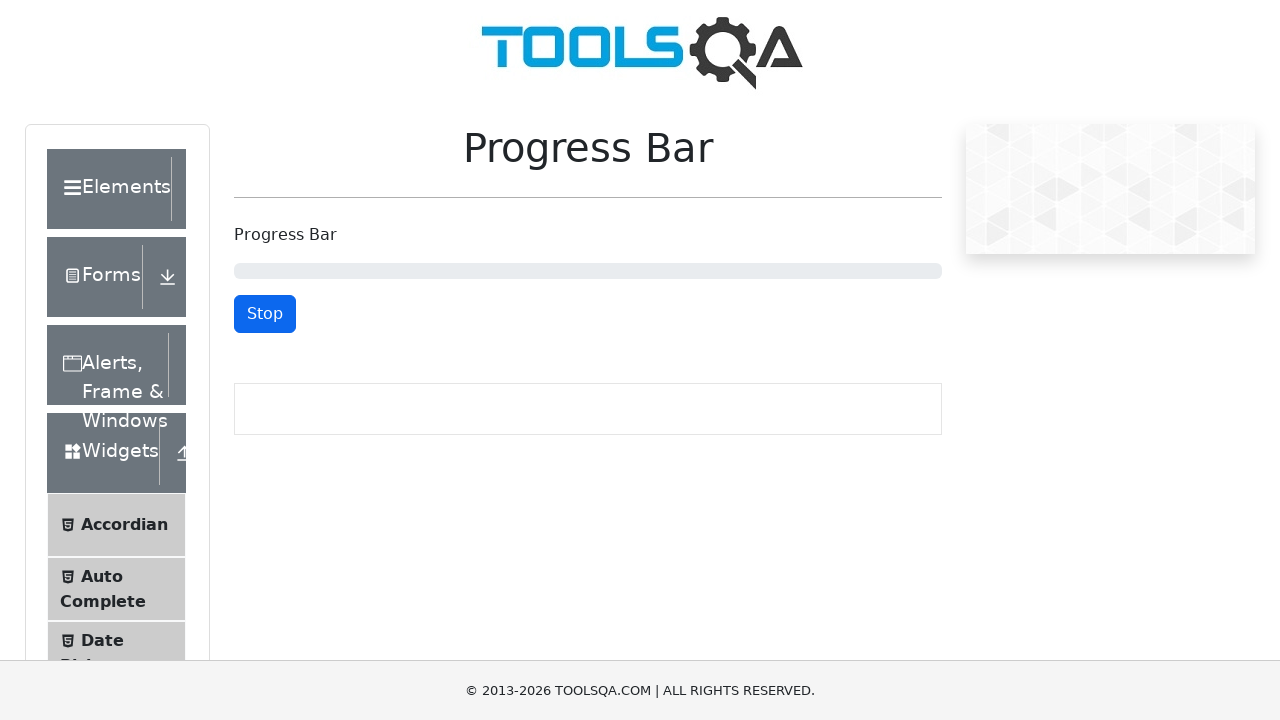

Progress bar completed and reset button became visible
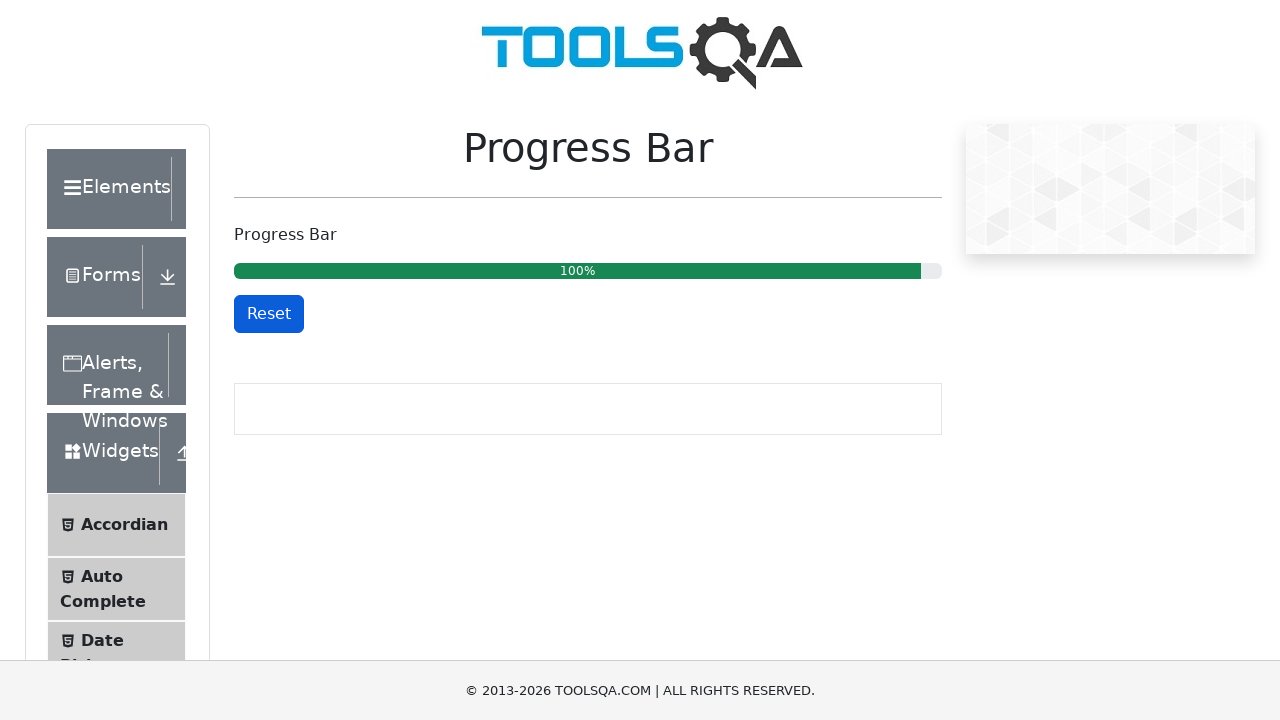

Clicked reset button to reset progress bar at (269, 314) on #resetButton
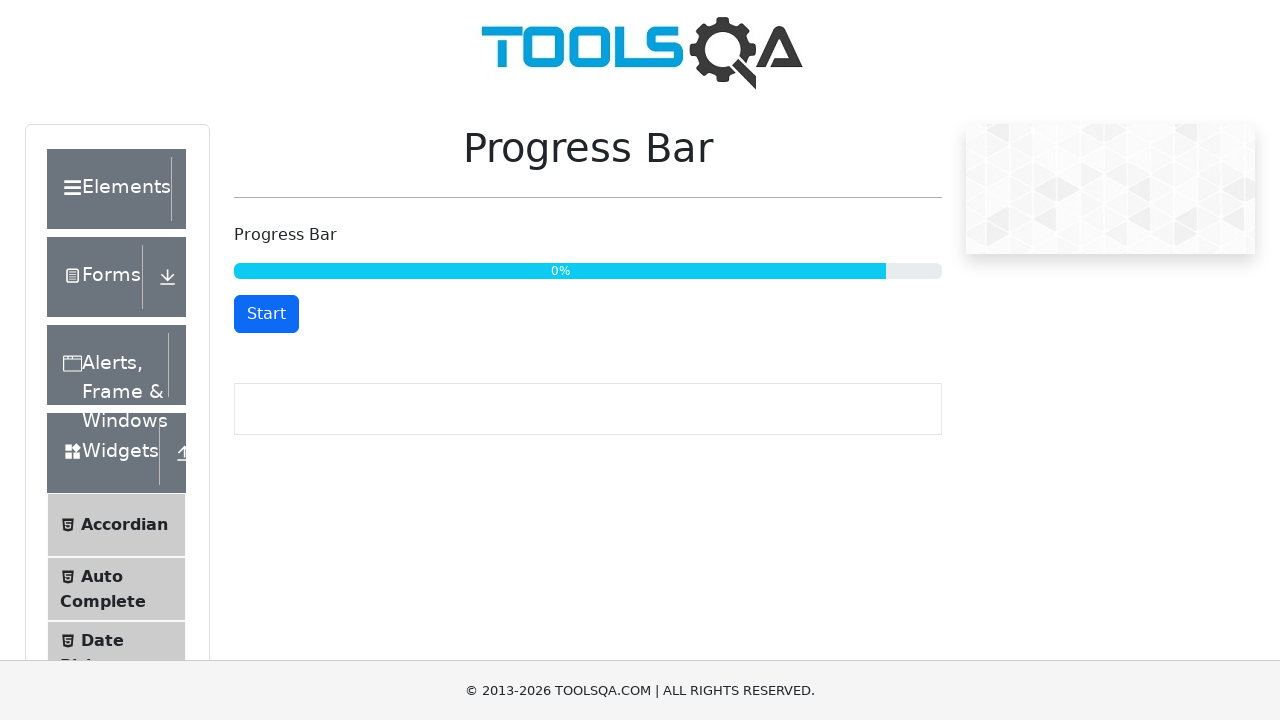

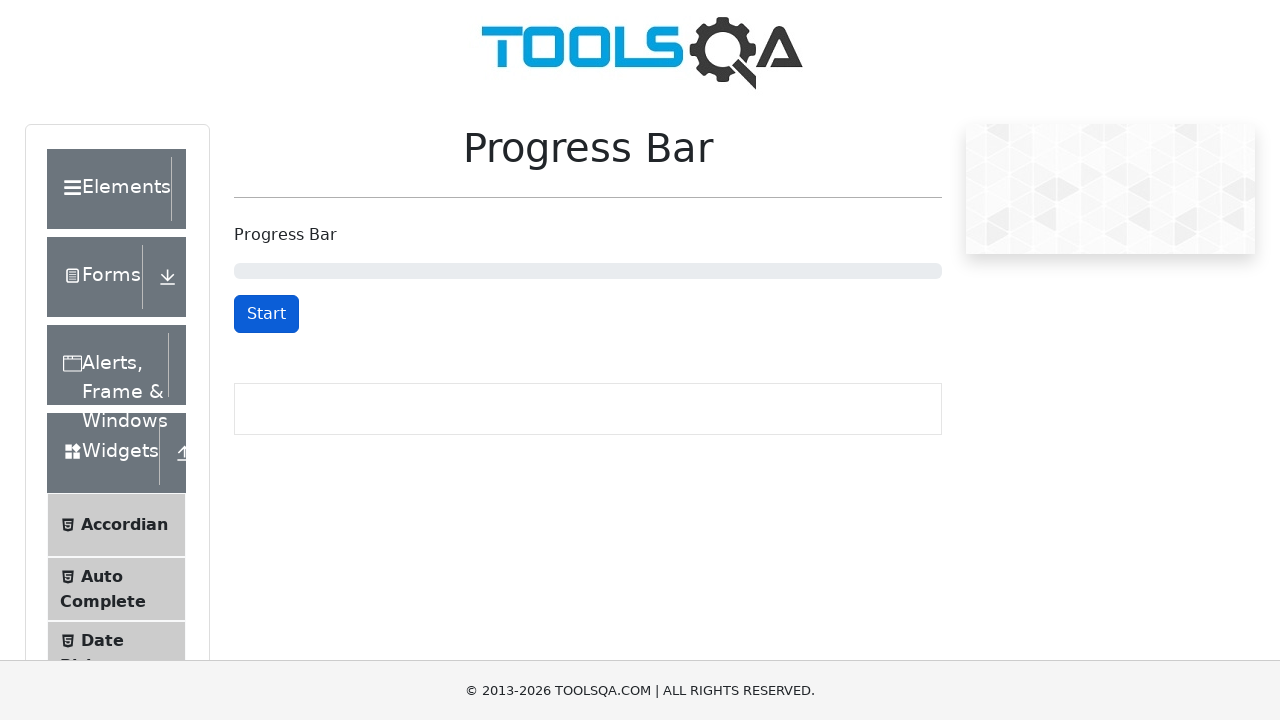